Opens the Rediff.com homepage and waits for it to load. This is a basic navigation test to verify the page is accessible.

Starting URL: https://www.rediff.com/

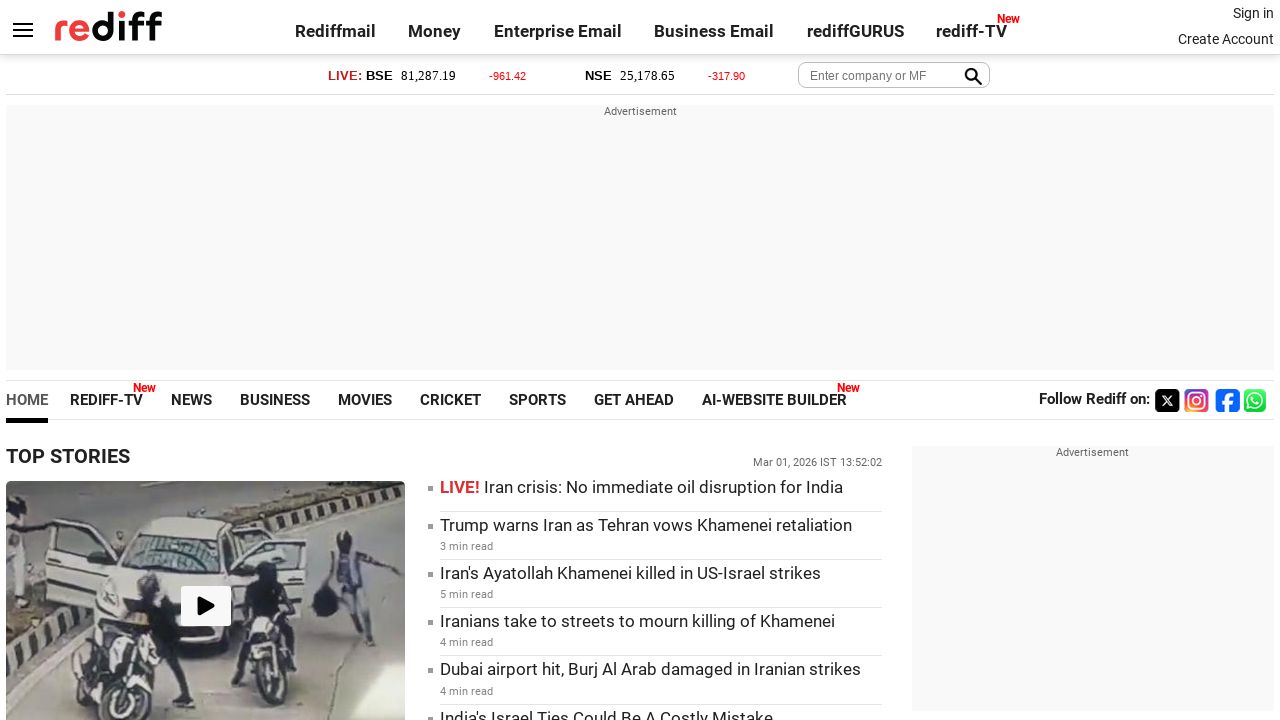

Navigated to Rediff.com homepage
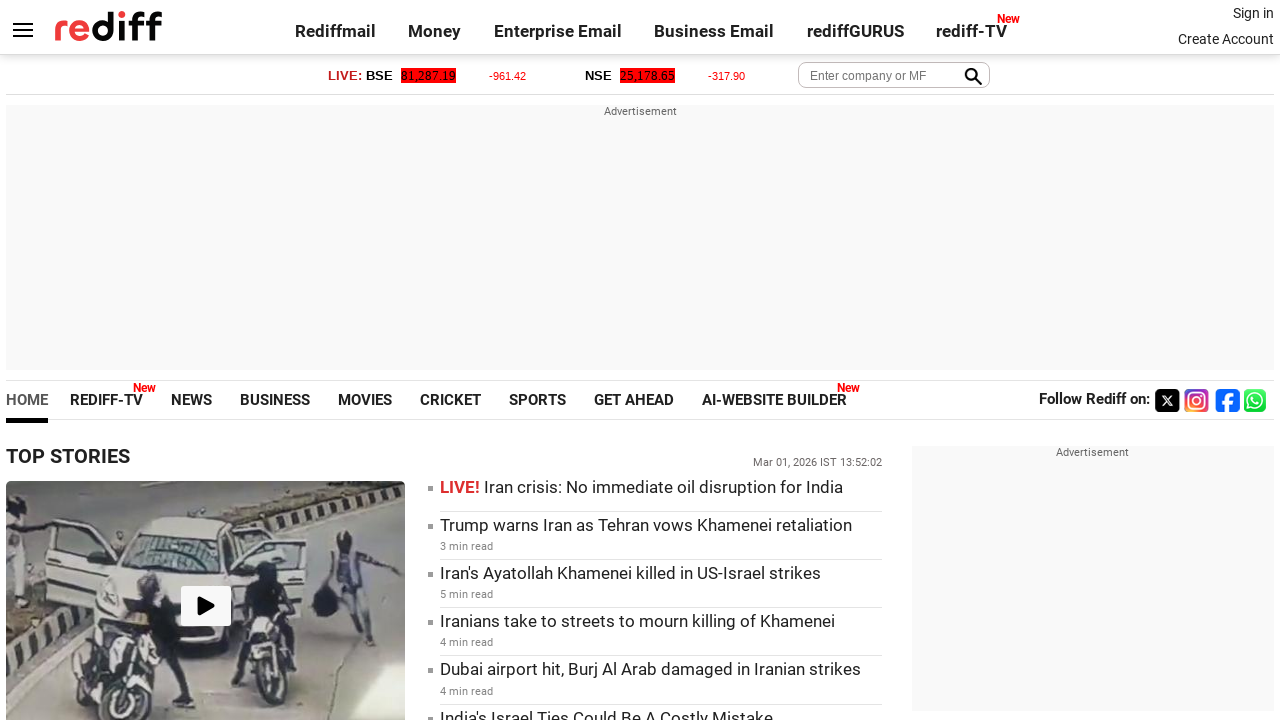

Page DOM content has fully loaded
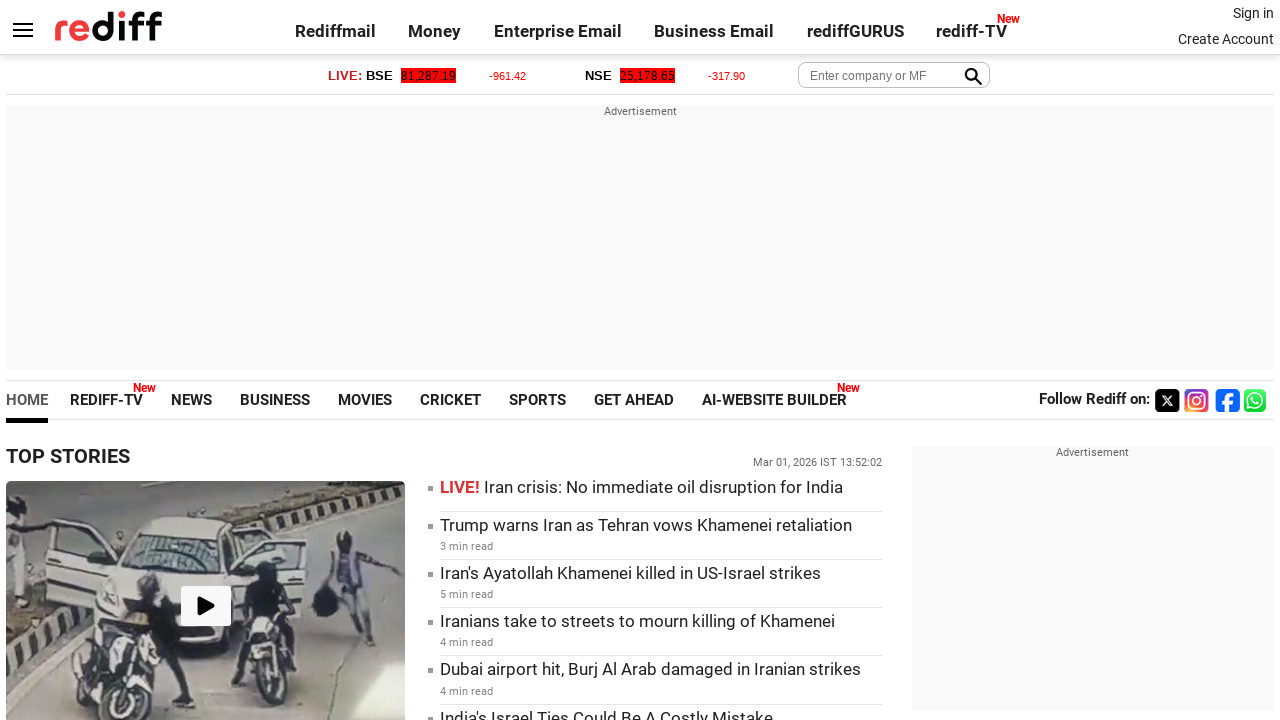

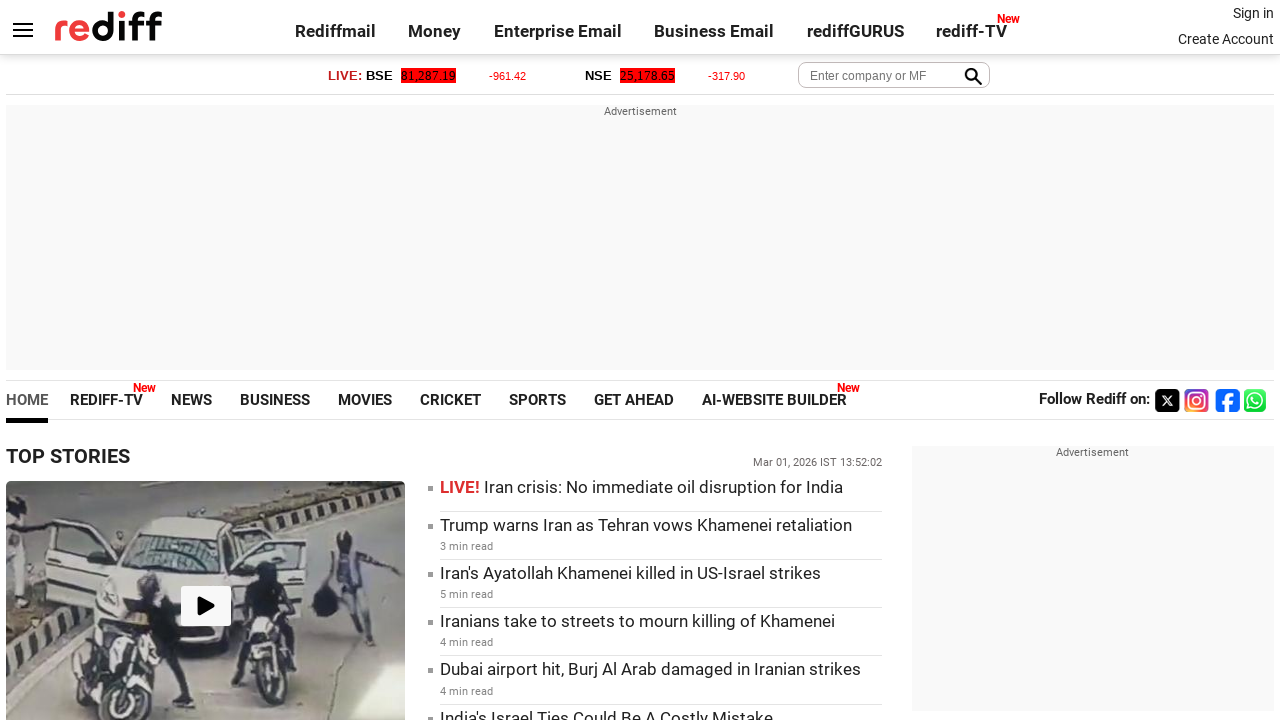